Tests React Semantic UI dropdown by selecting different name options and verifying the selected values appear in alerts

Starting URL: https://react.semantic-ui.com/maximize/dropdown-example-selection/

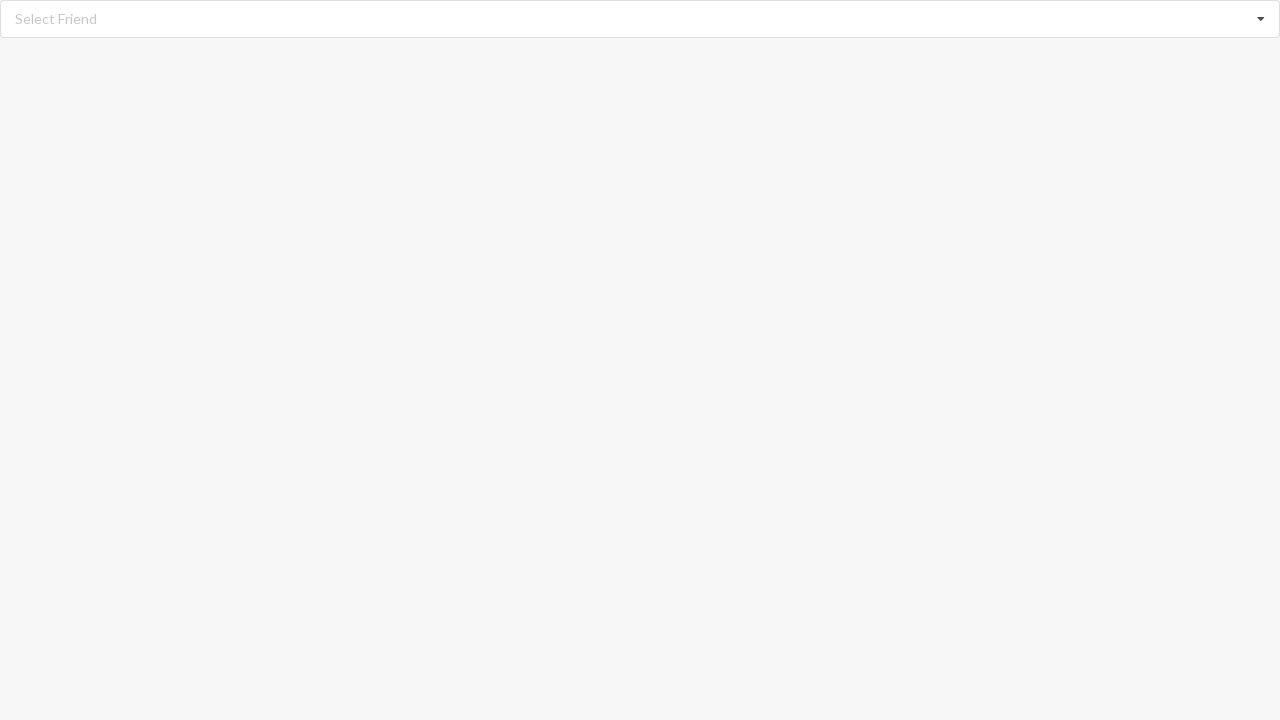

Clicked dropdown icon to open options at (1261, 19) on i.dropdown.icon
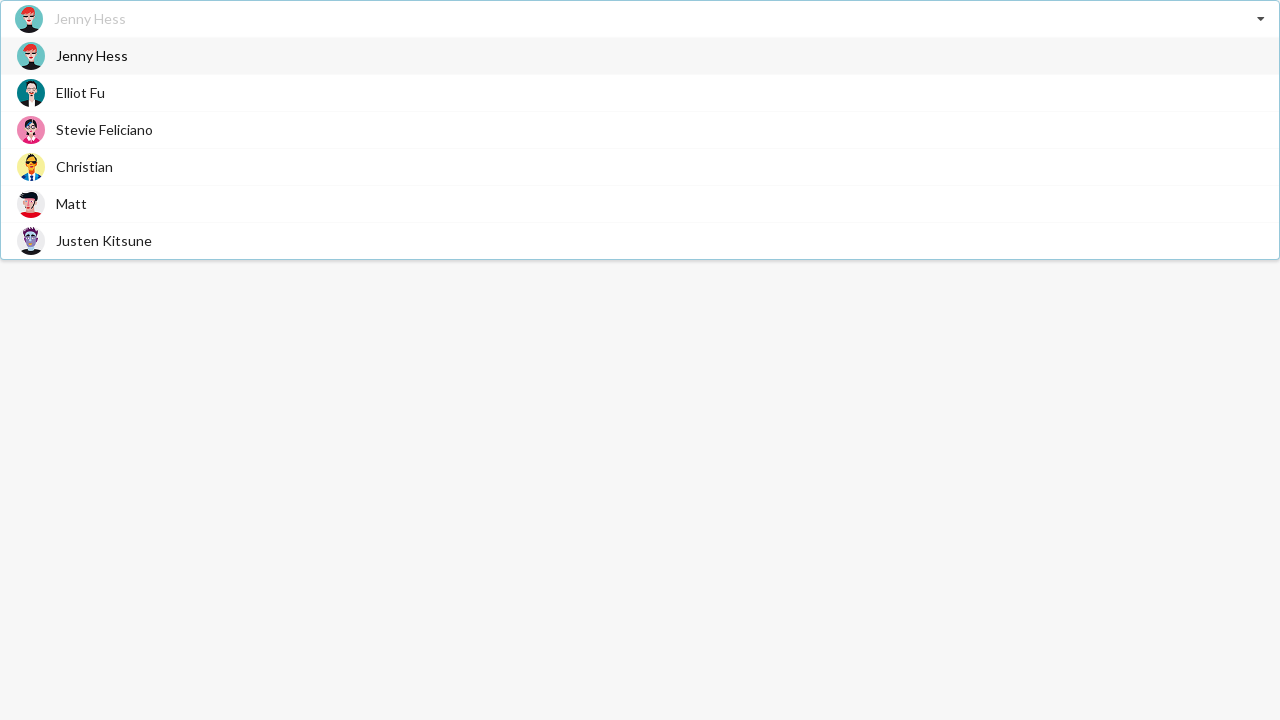

Selected 'Christian' from dropdown options at (84, 166) on div[role='option'] >> text=Christian
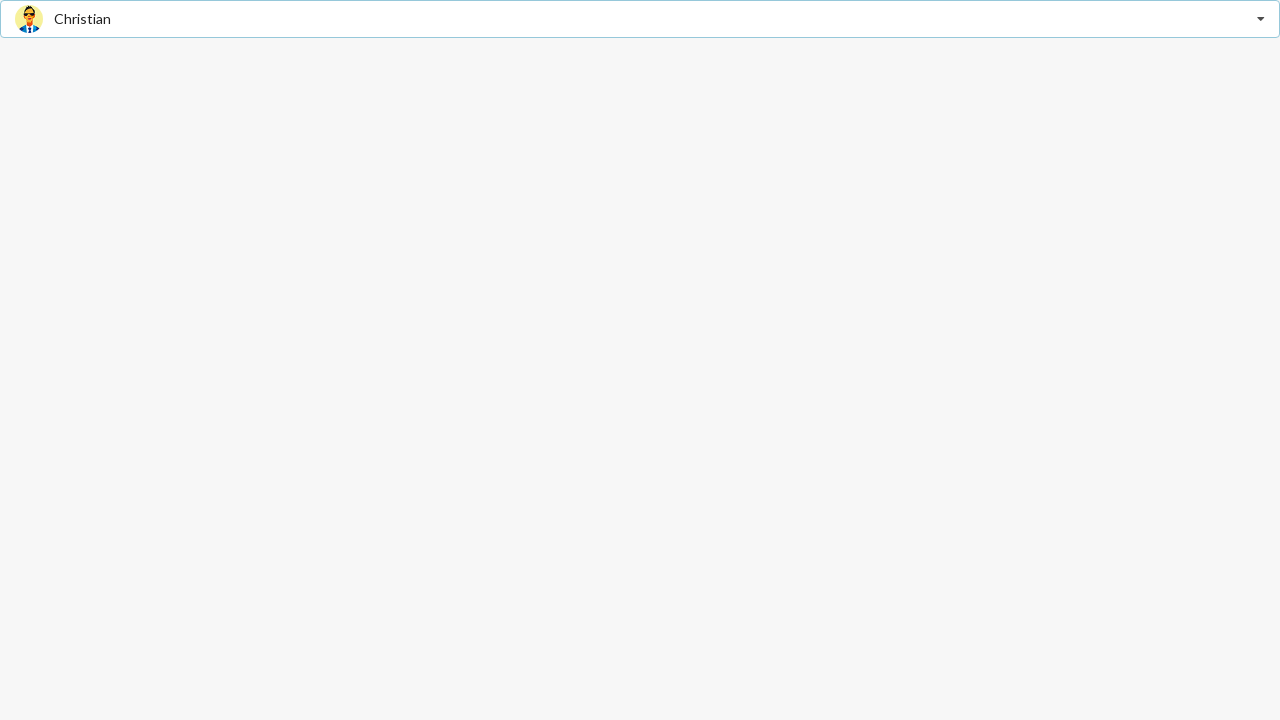

Verified 'Christian' selection appears in alert
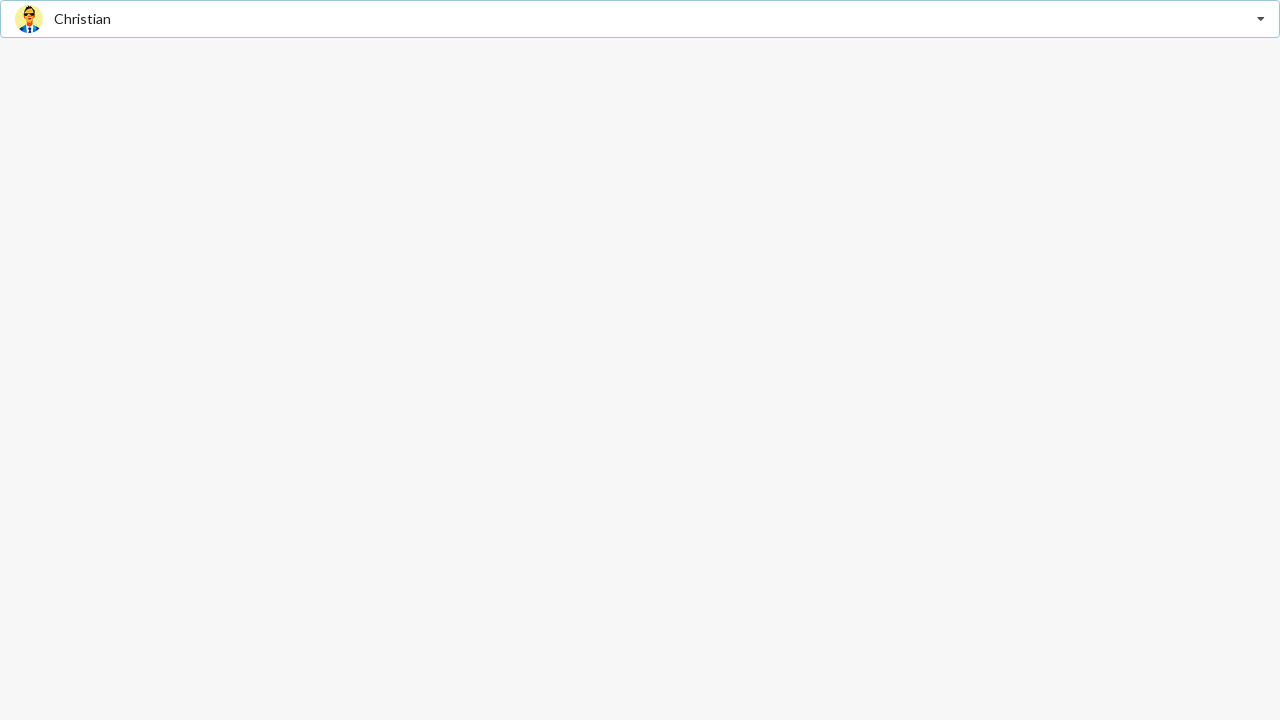

Clicked dropdown icon to open options at (1261, 19) on i.dropdown.icon
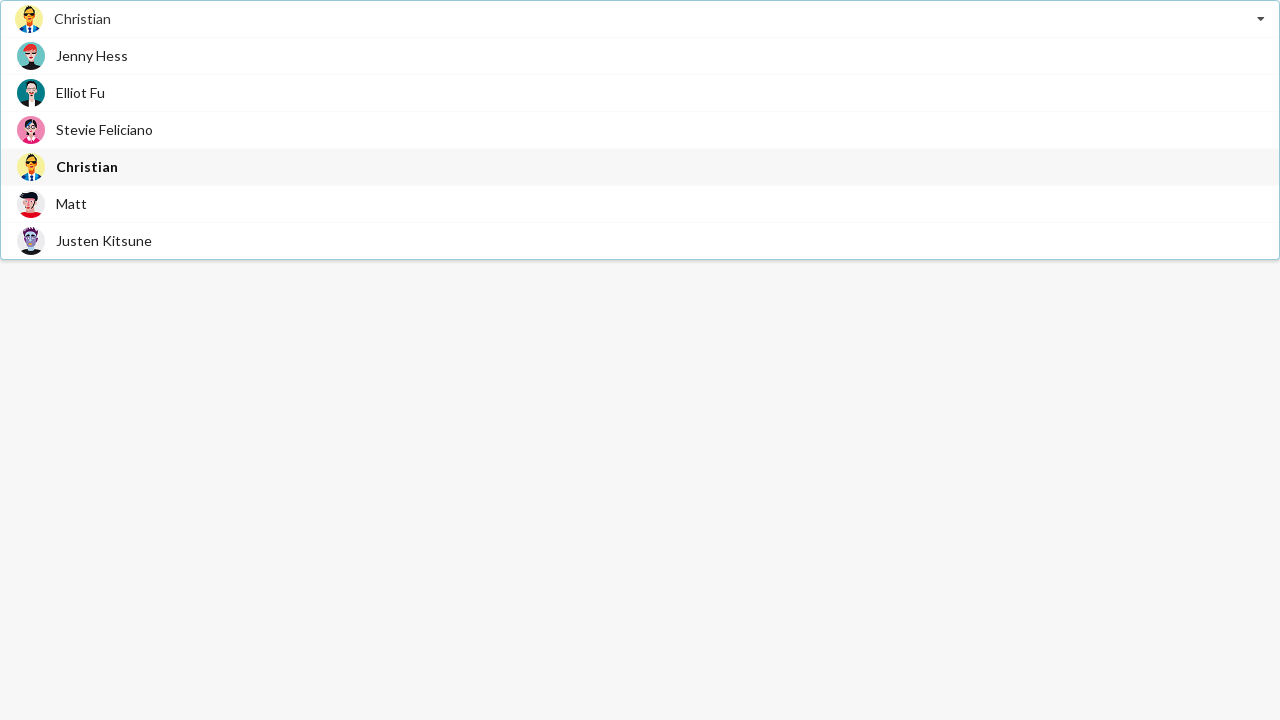

Selected 'Jenny Hess' from dropdown options at (92, 56) on div[role='option'] >> text=Jenny Hess
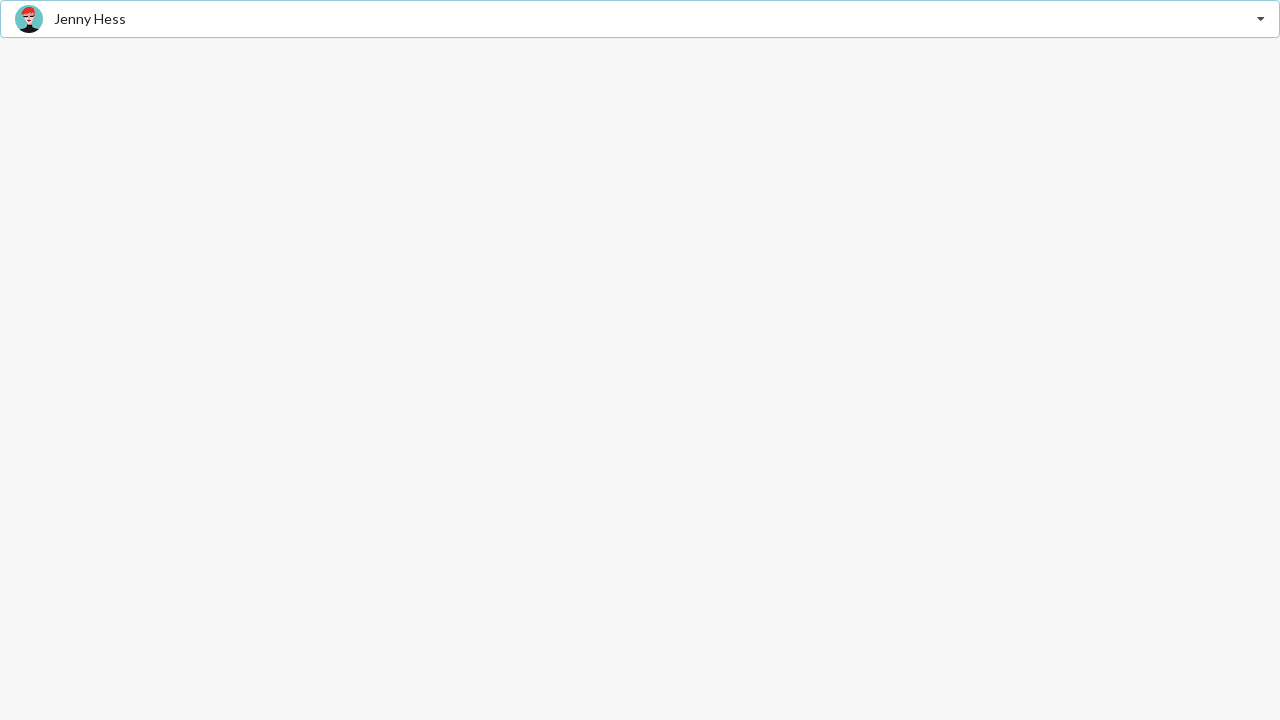

Verified 'Jenny Hess' selection appears in alert
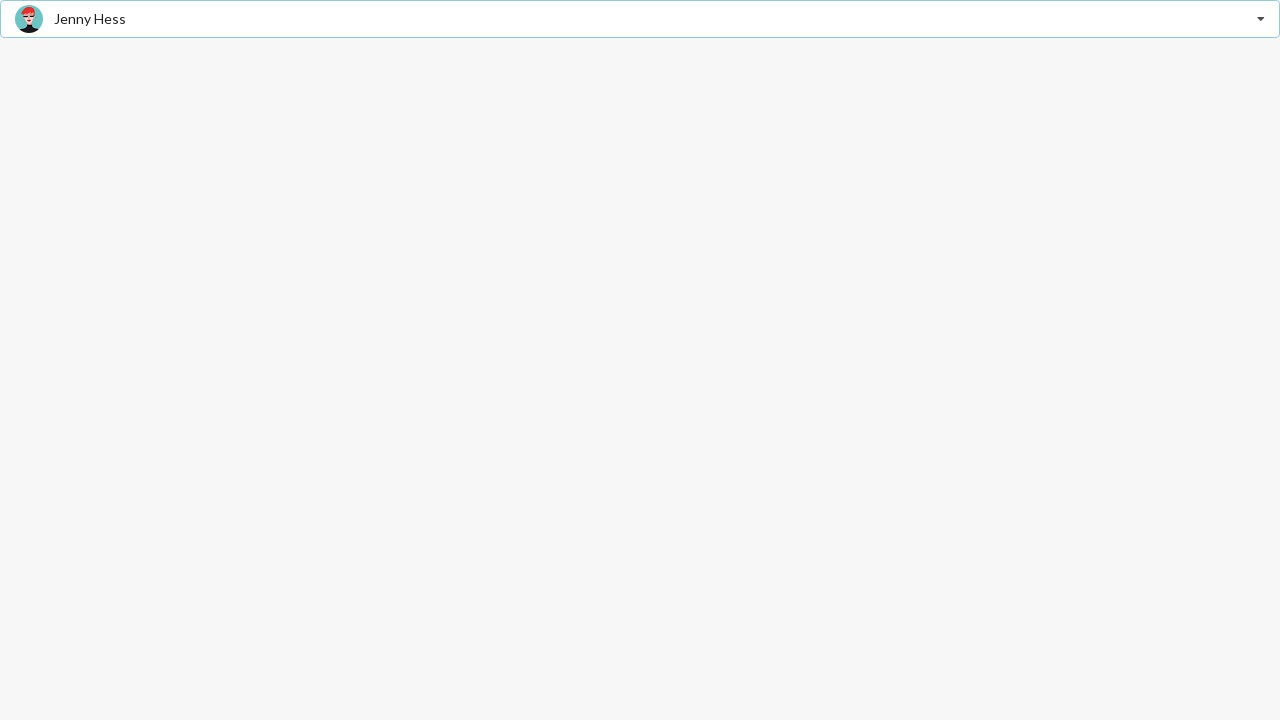

Clicked dropdown icon to open options at (1261, 19) on i.dropdown.icon
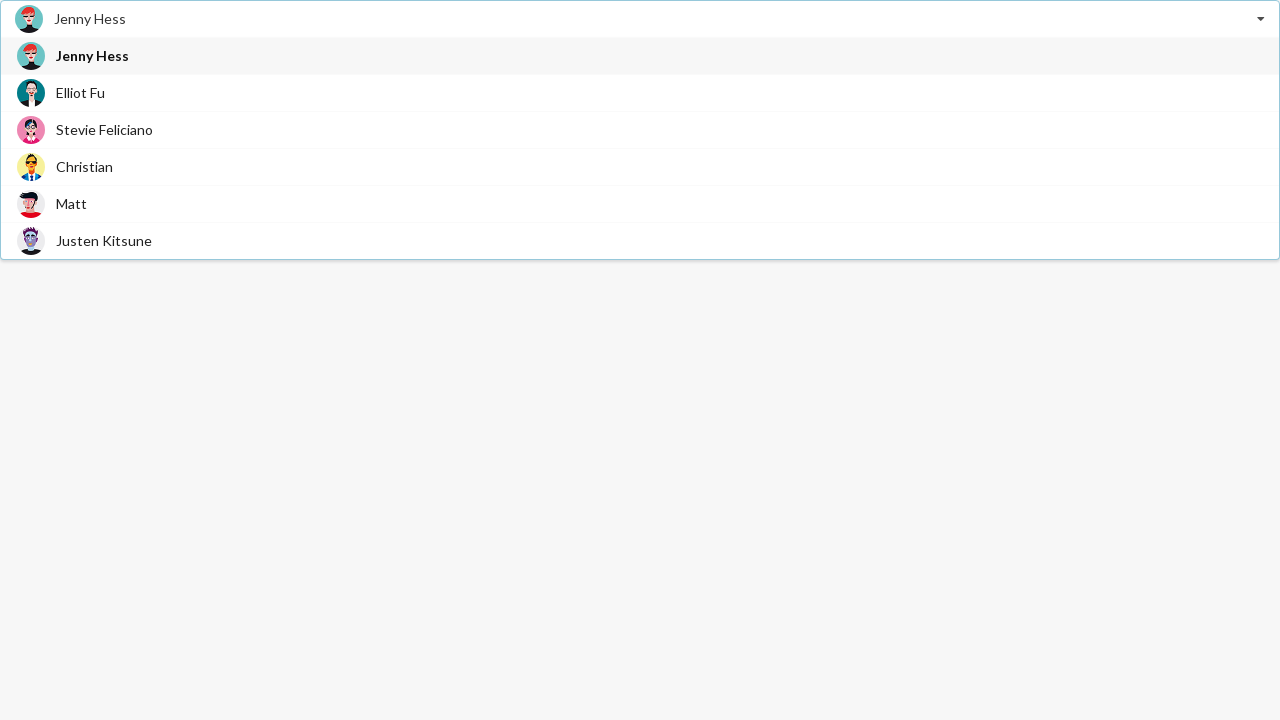

Selected 'Elliot Fu' from dropdown options at (80, 92) on div[role='option'] >> text=Elliot Fu
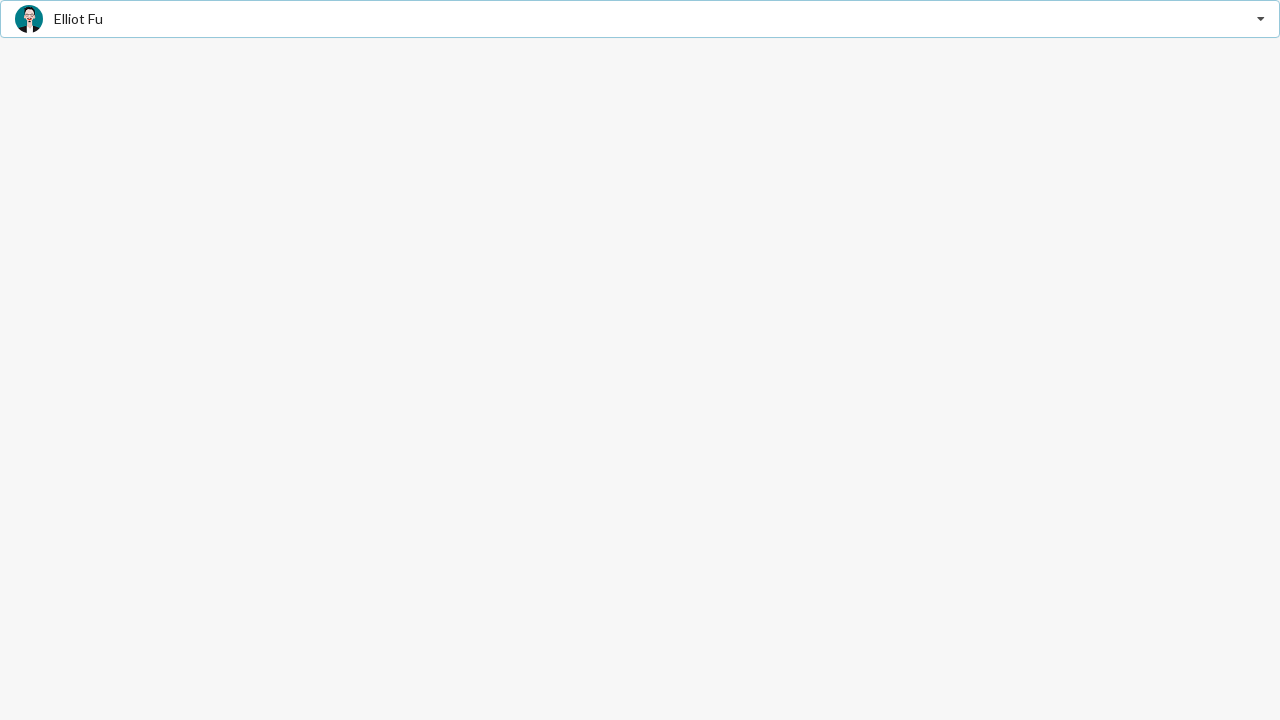

Verified 'Elliot Fu' selection appears in alert
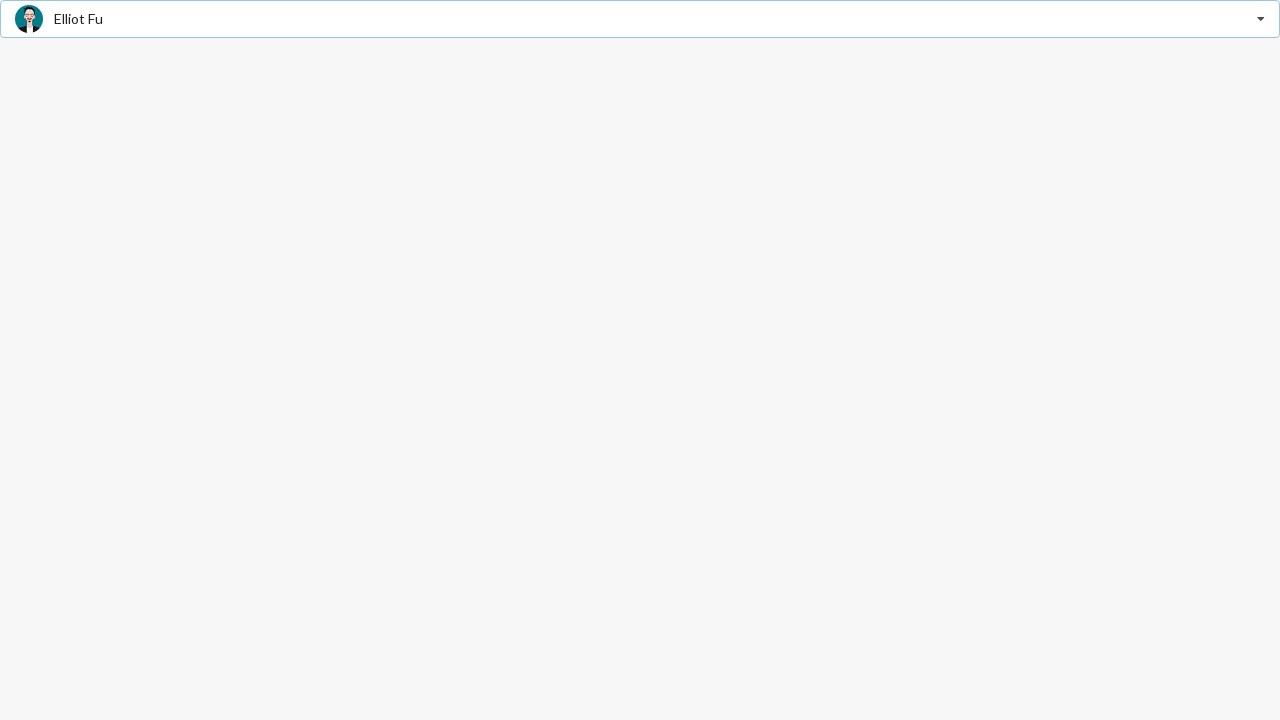

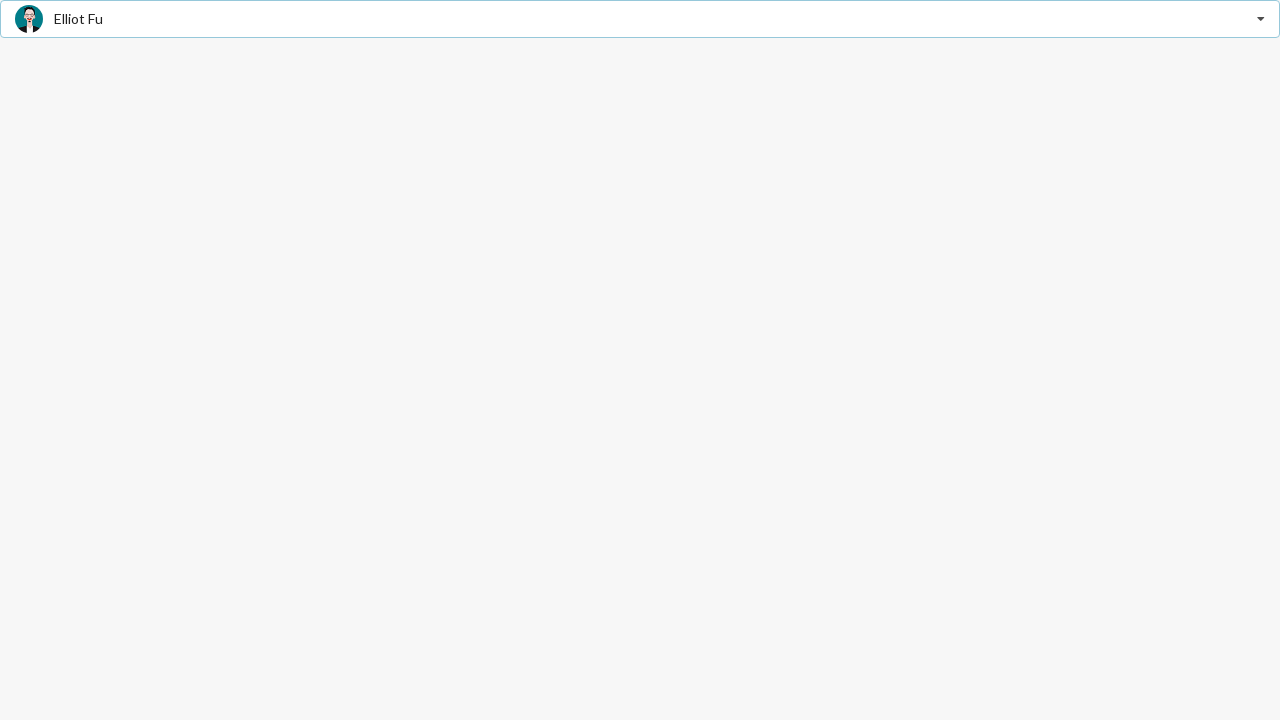